Navigates to The Internet testing site and clicks on the A/B Testing link

Starting URL: http://the-internet.herokuapp.com/

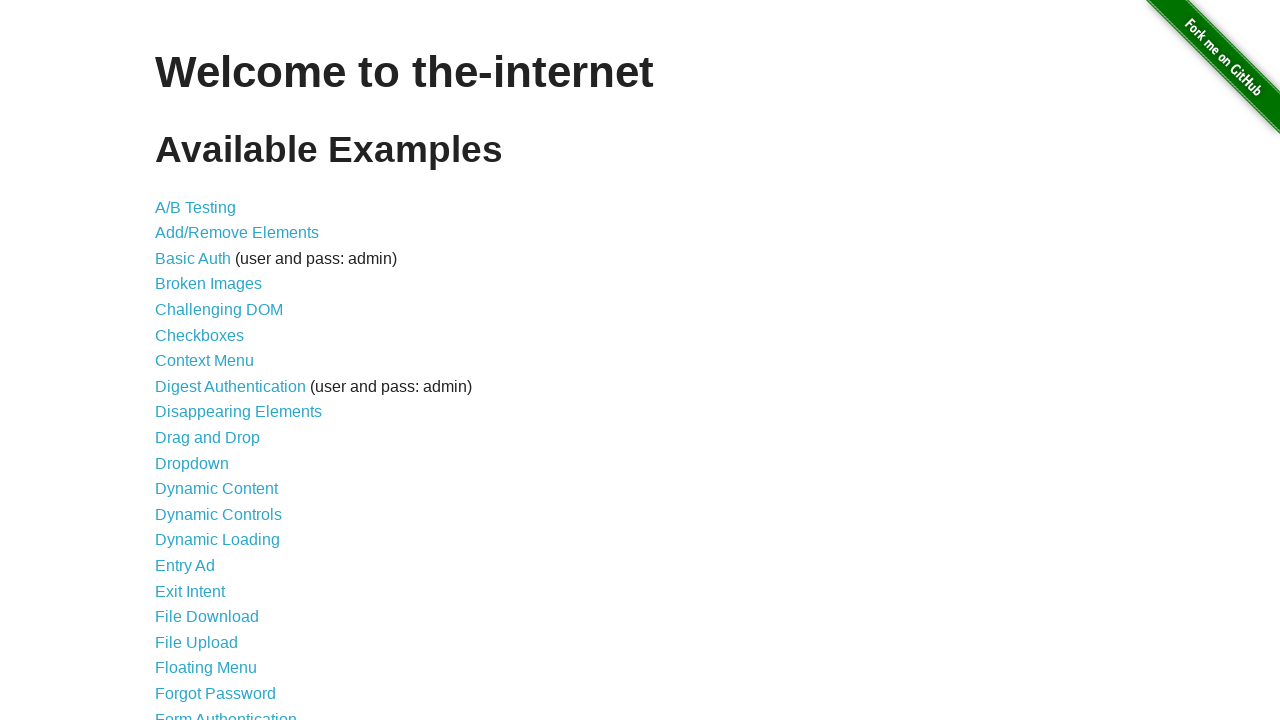

Navigated to The Internet testing site homepage
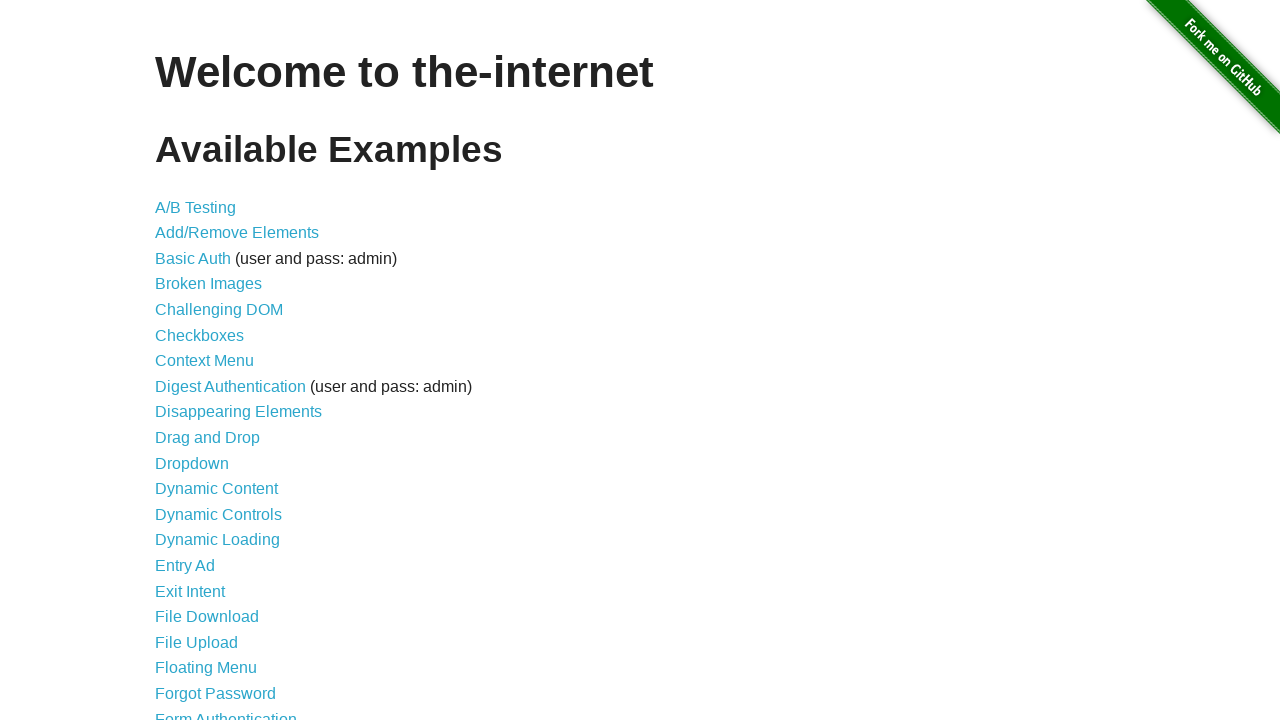

Clicked on A/B Testing link at (196, 207) on xpath=//a[contains(text(),'A/B Testing')]
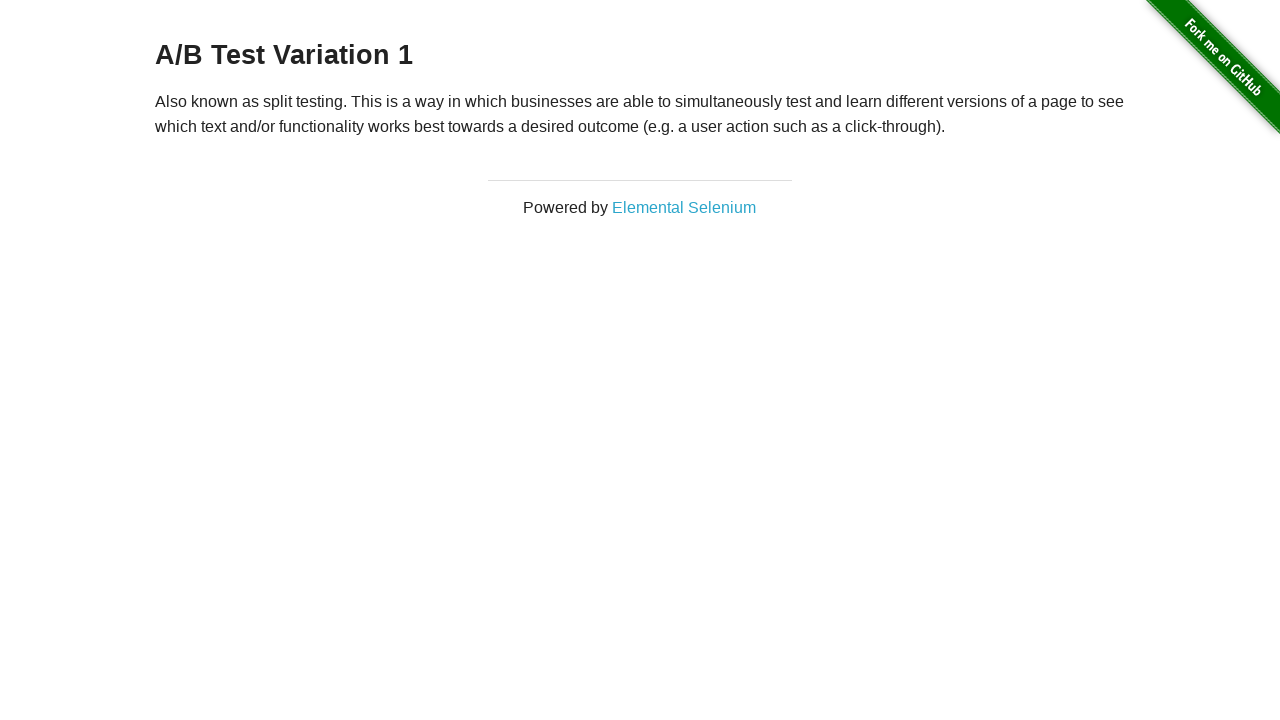

Page loaded and network idle state reached
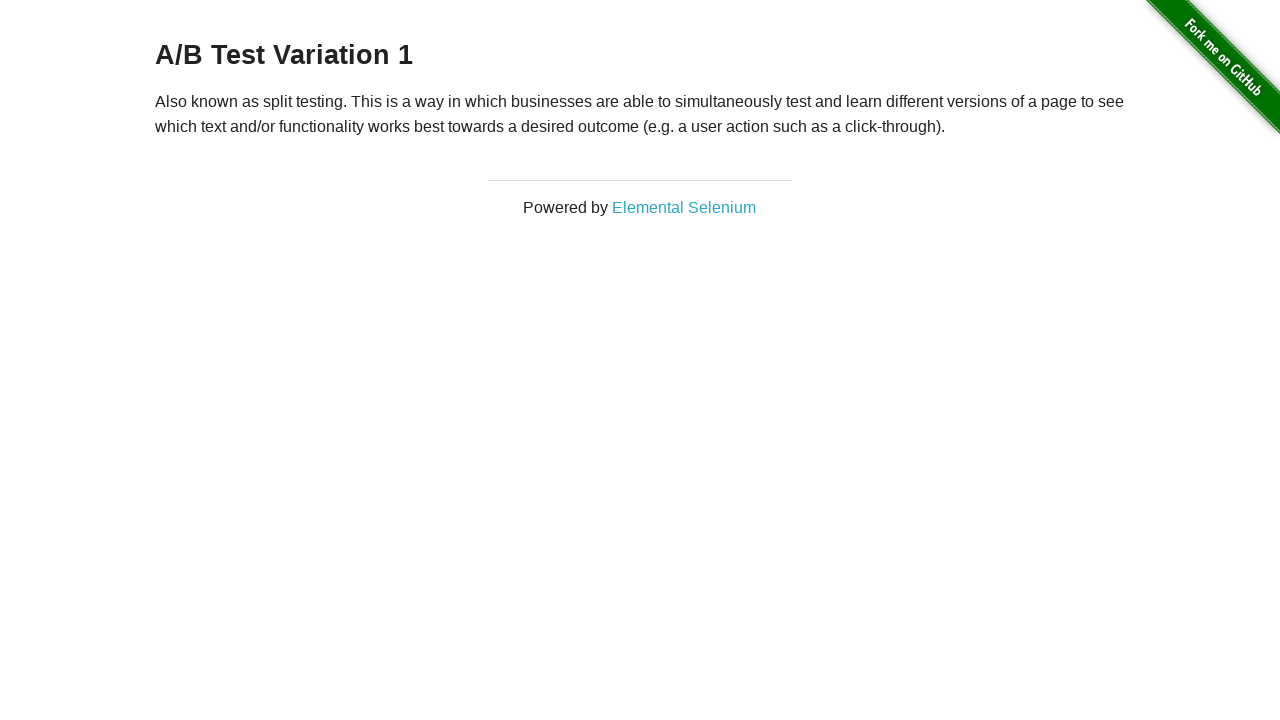

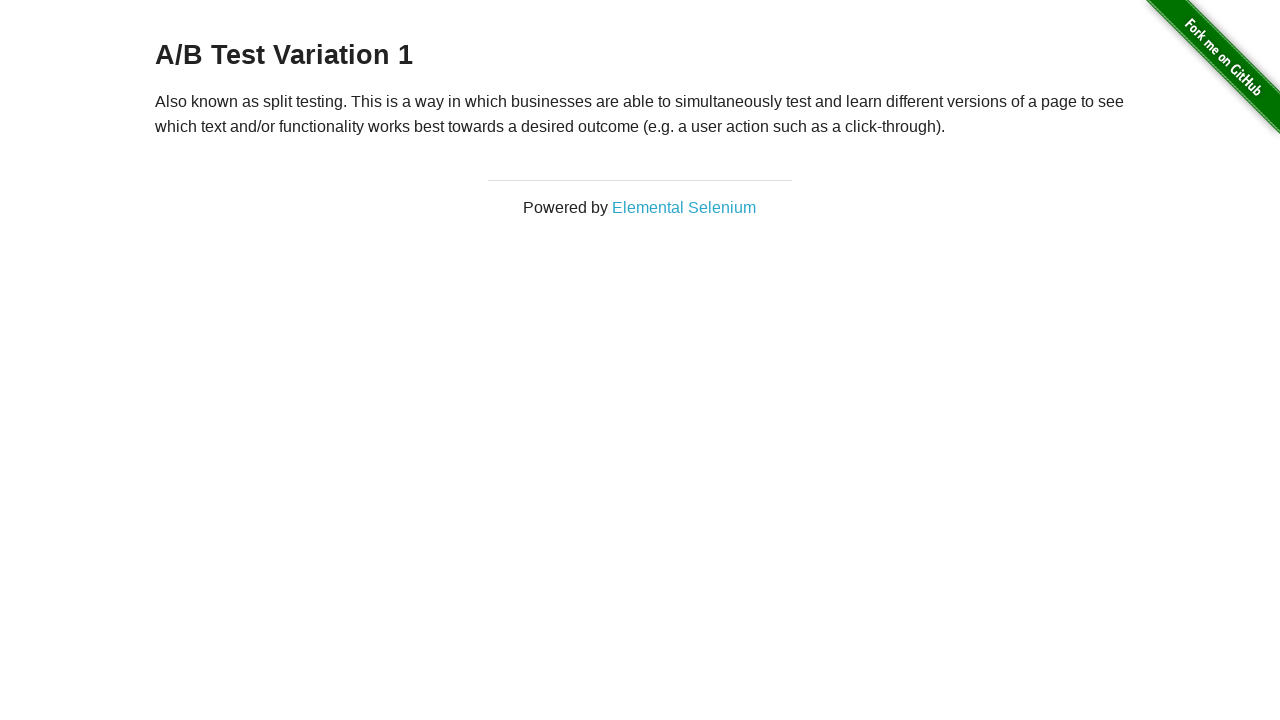